Navigates to the Selenium downloads page and scrolls to the "Selenium Level Sponsors" section

Starting URL: https://www.selenium.dev/downloads/

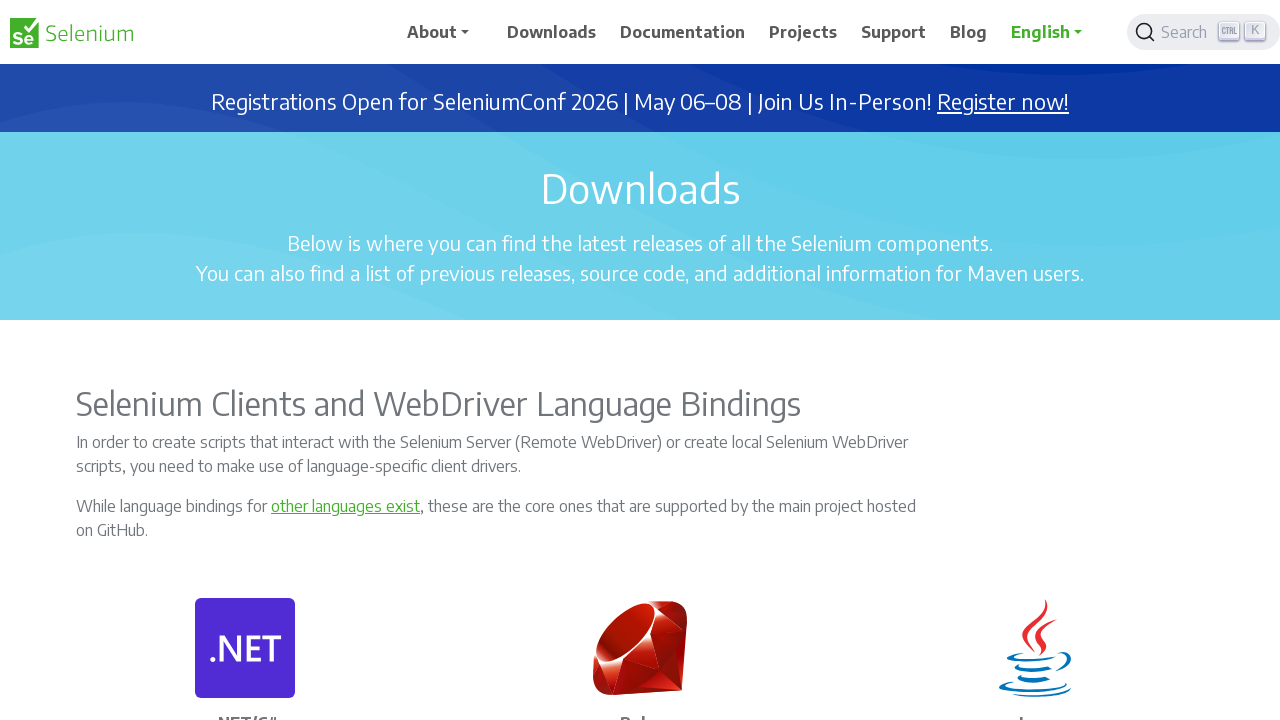

Navigated to Selenium downloads page
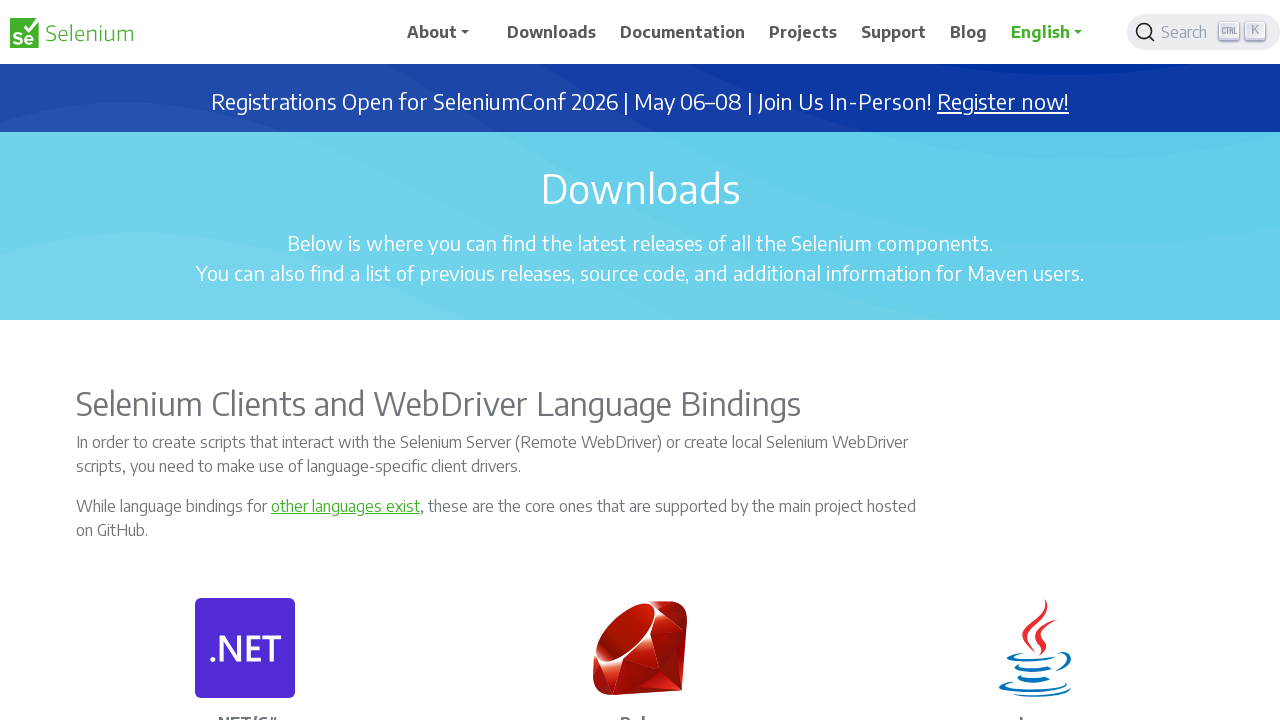

Located 'Selenium Level Sponsors' heading element
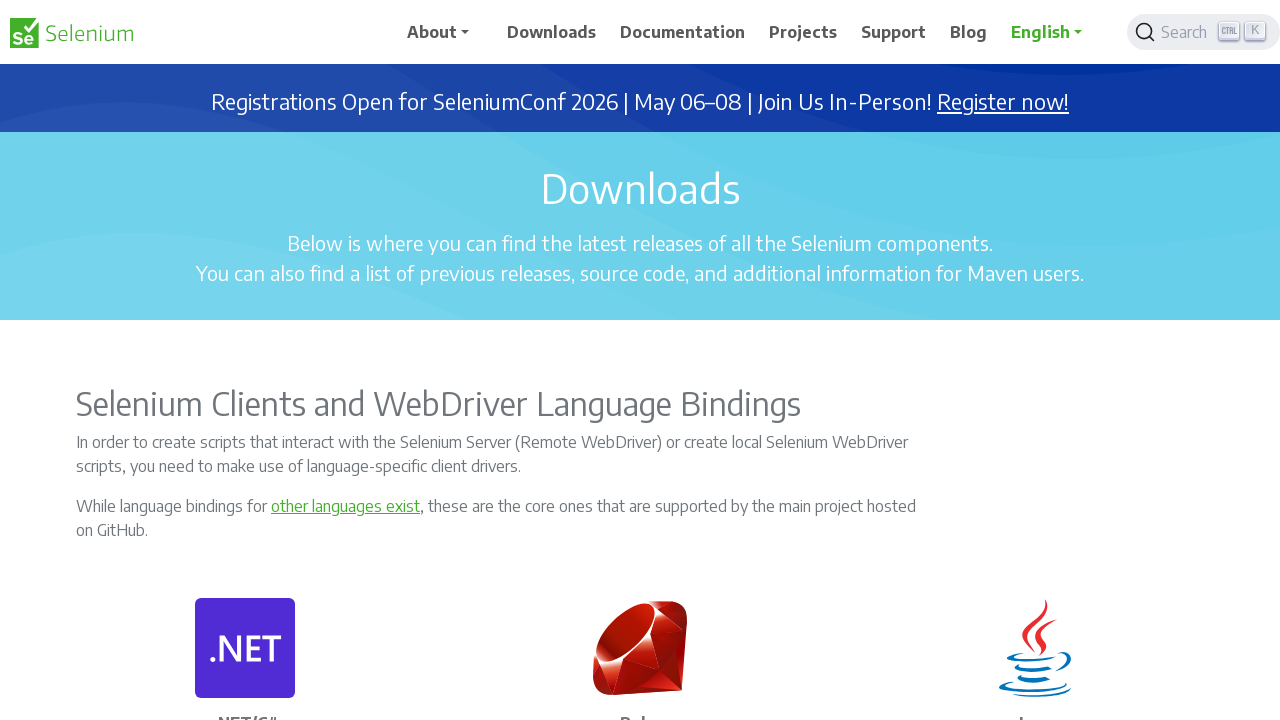

Scrolled to 'Selenium Level Sponsors' section
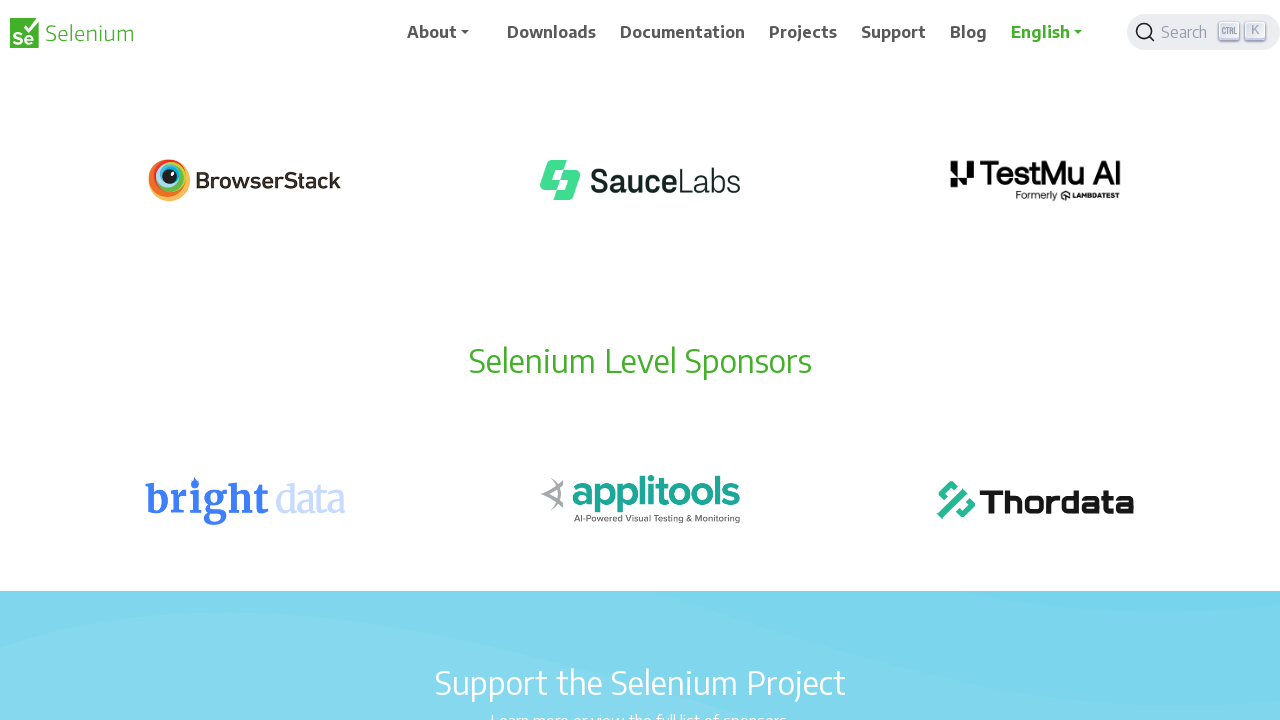

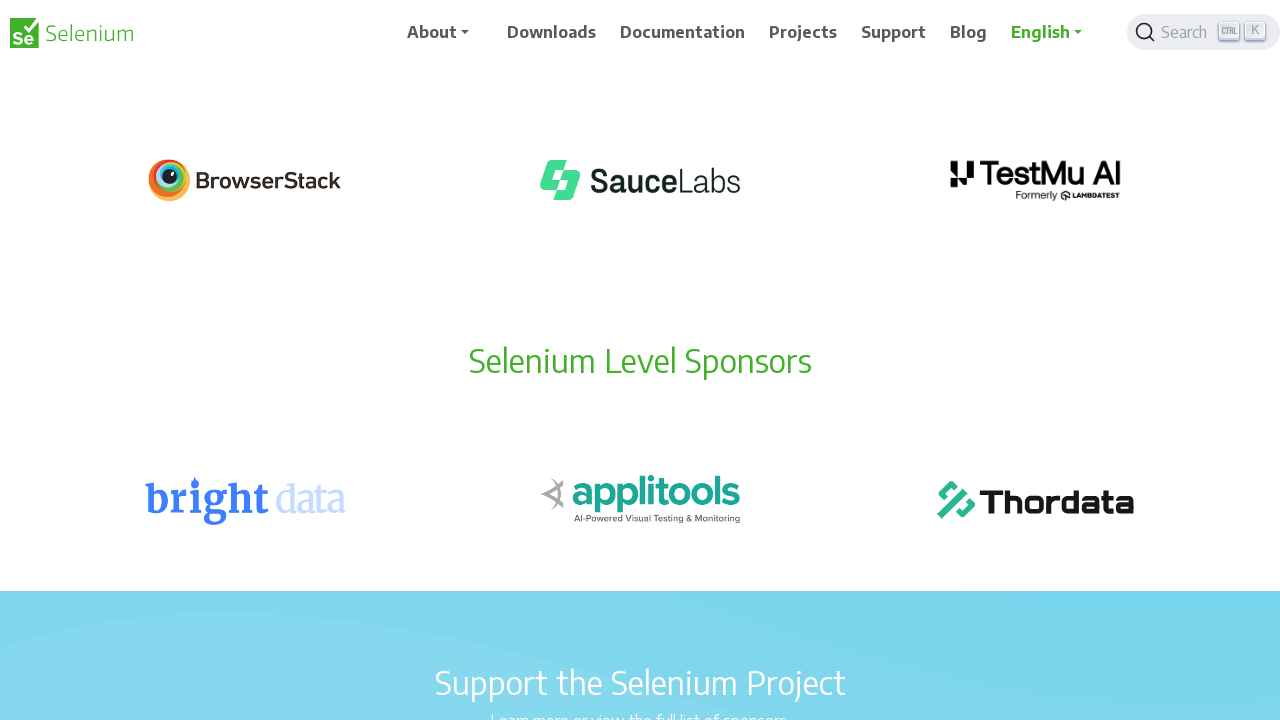